Tests that new items are appended to the bottom of the list by creating 3 items and verifying the count

Starting URL: https://demo.playwright.dev/todomvc

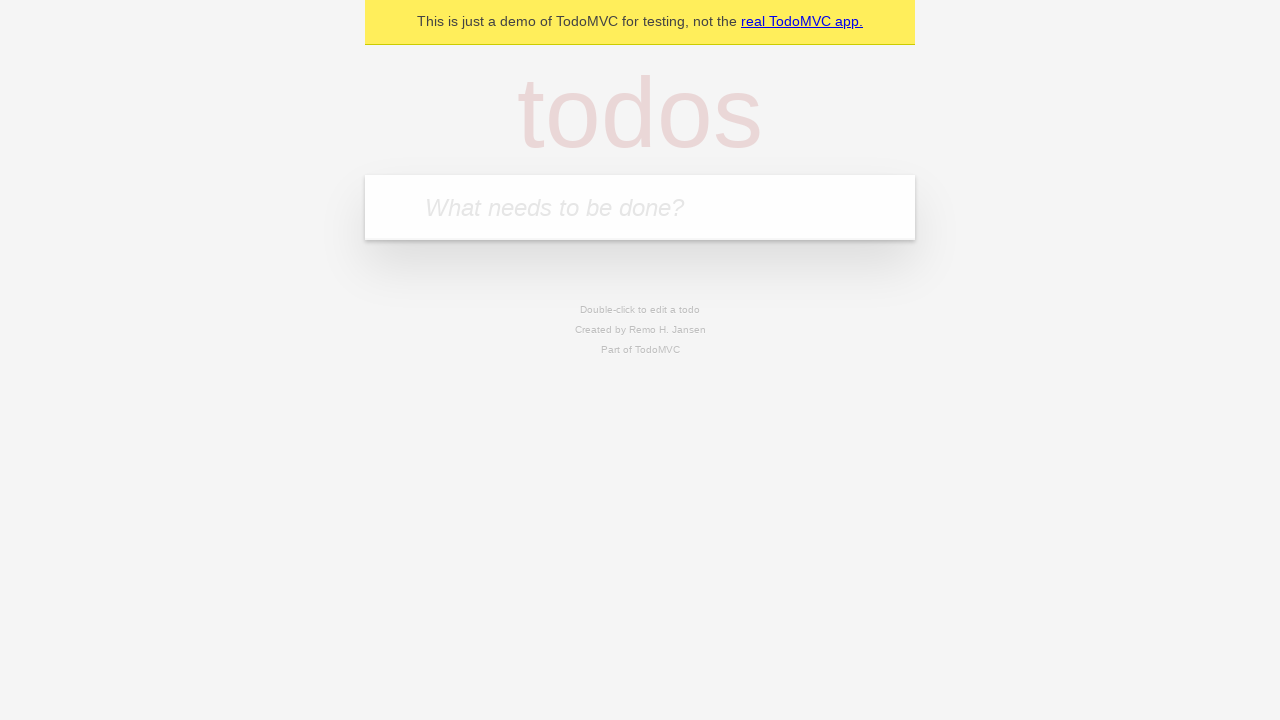

Filled new todo input with 'buy some cheese' on .new-todo
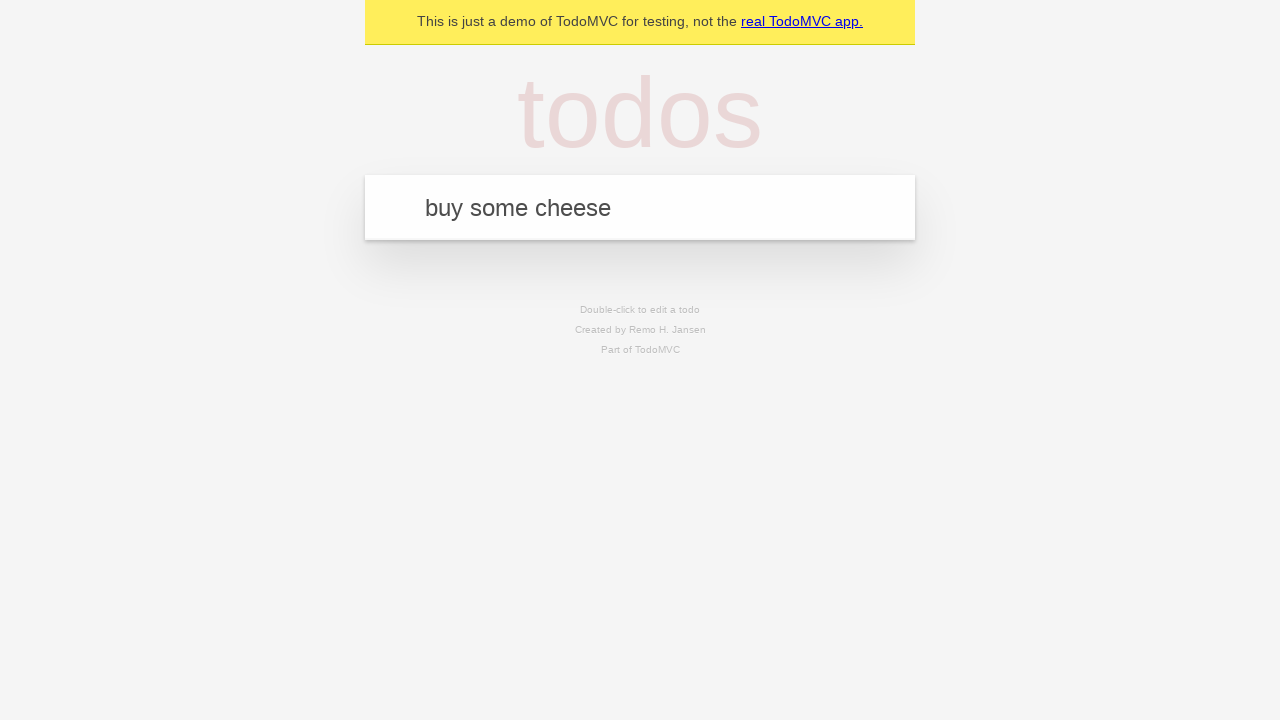

Pressed Enter to create first todo item on .new-todo
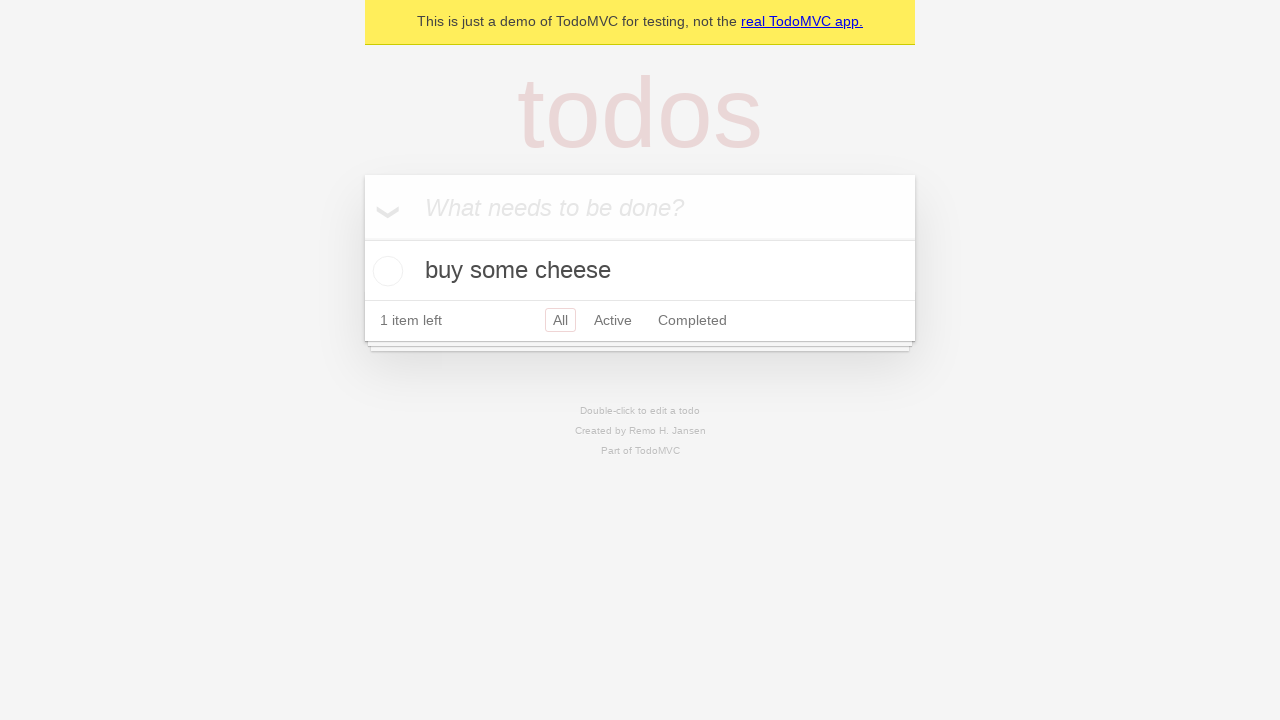

Filled new todo input with 'feed the cat' on .new-todo
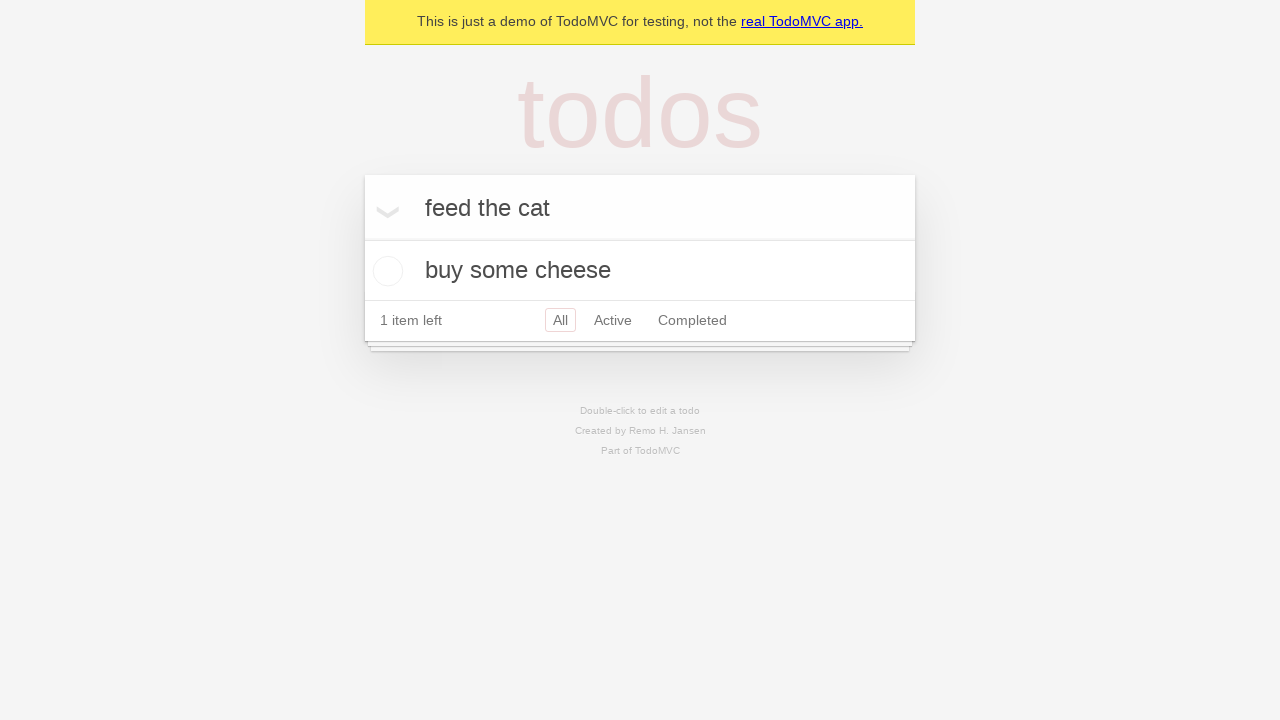

Pressed Enter to create second todo item on .new-todo
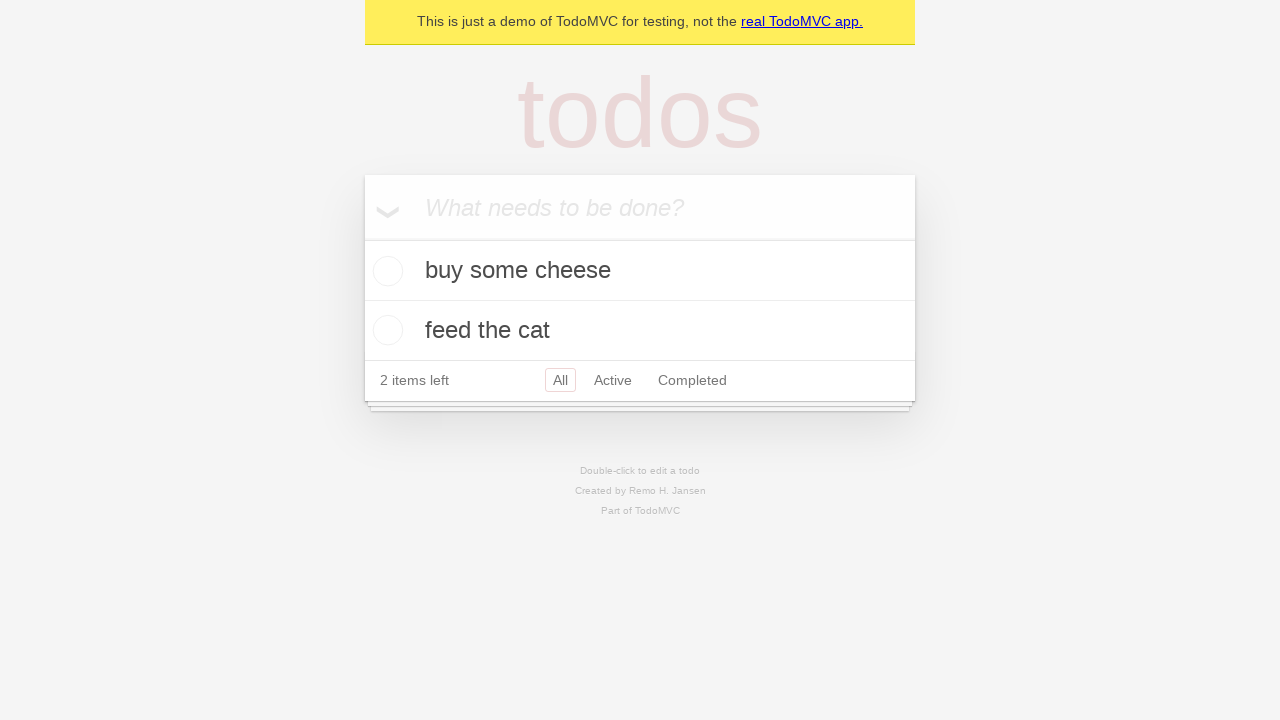

Filled new todo input with 'book a doctors appointment' on .new-todo
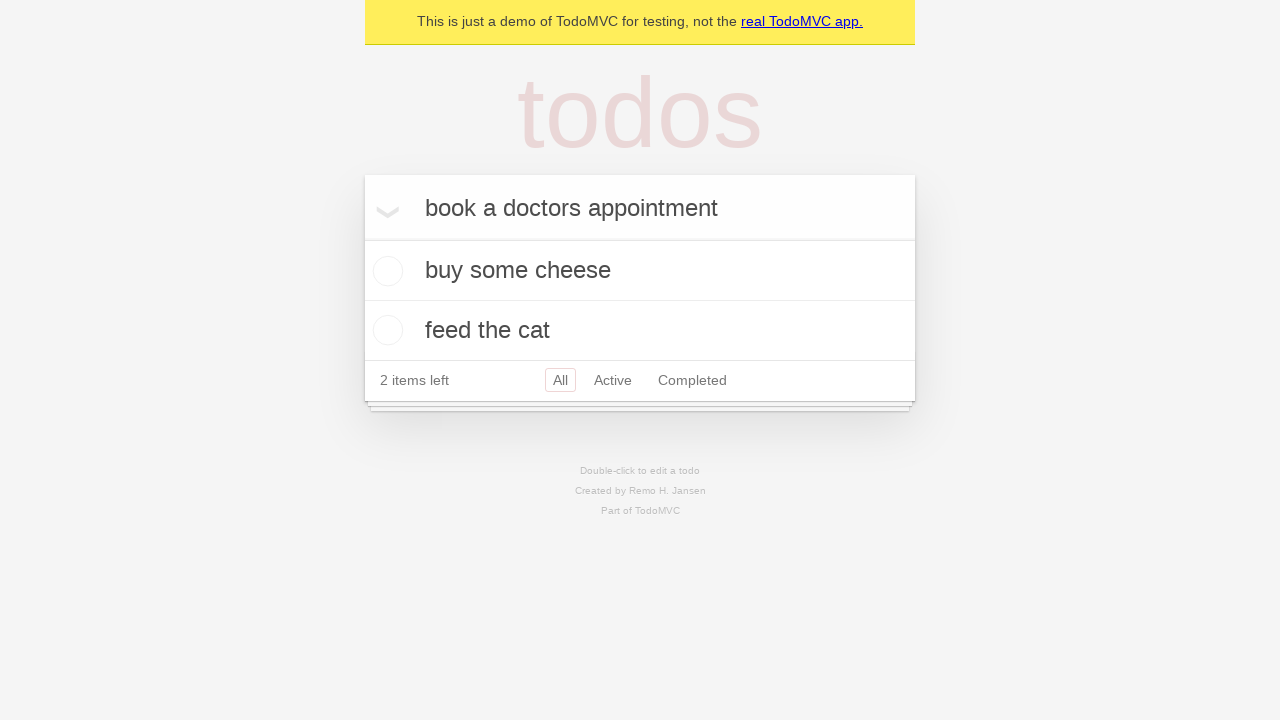

Pressed Enter to create third todo item on .new-todo
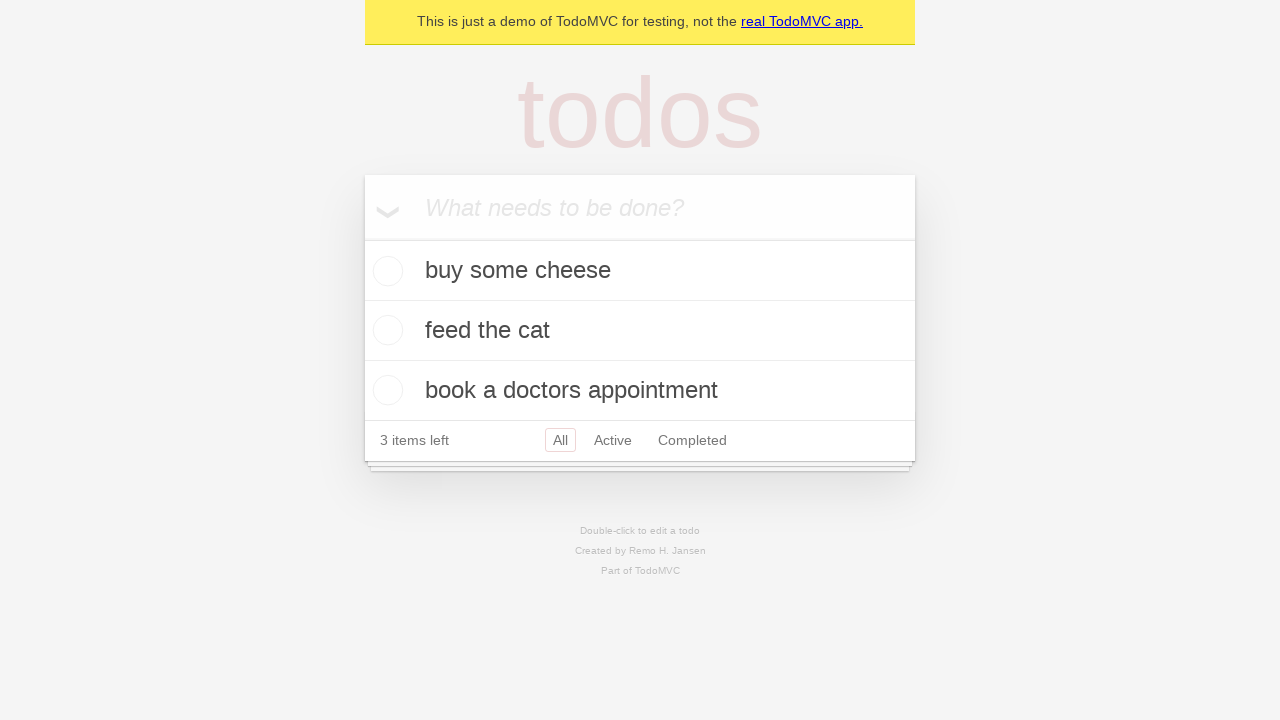

Todo count indicator loaded after creating 3 items
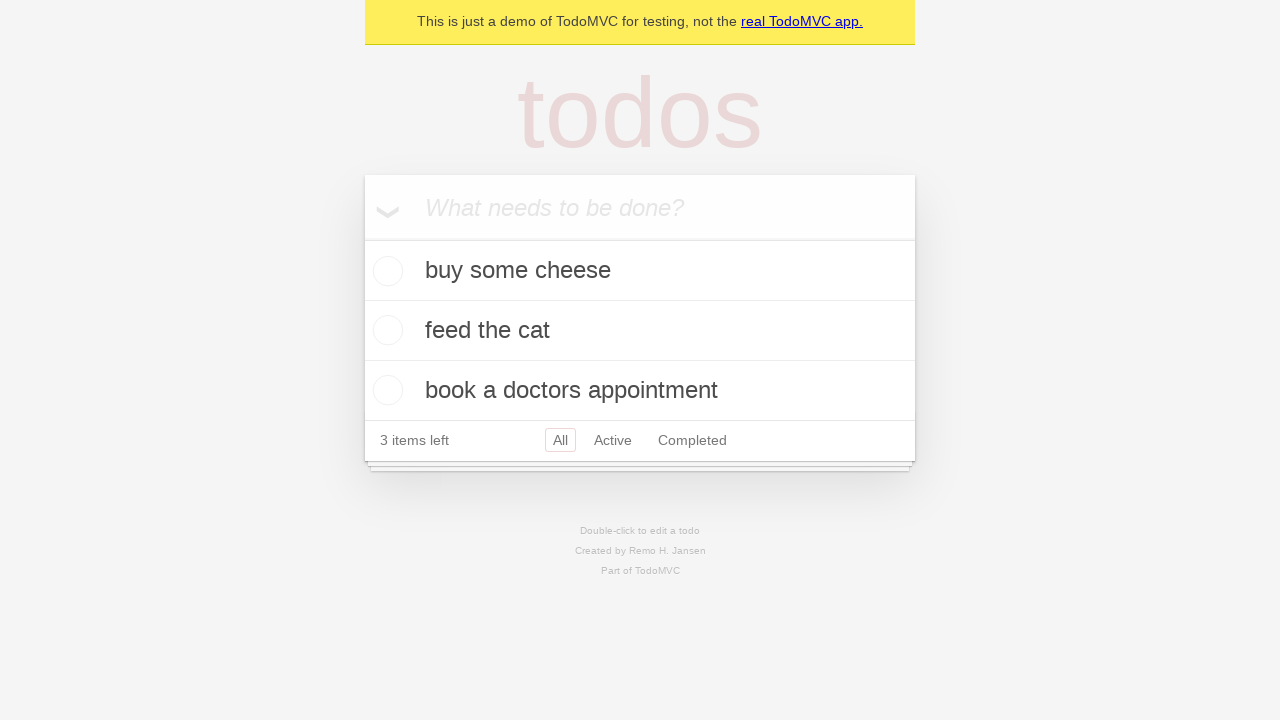

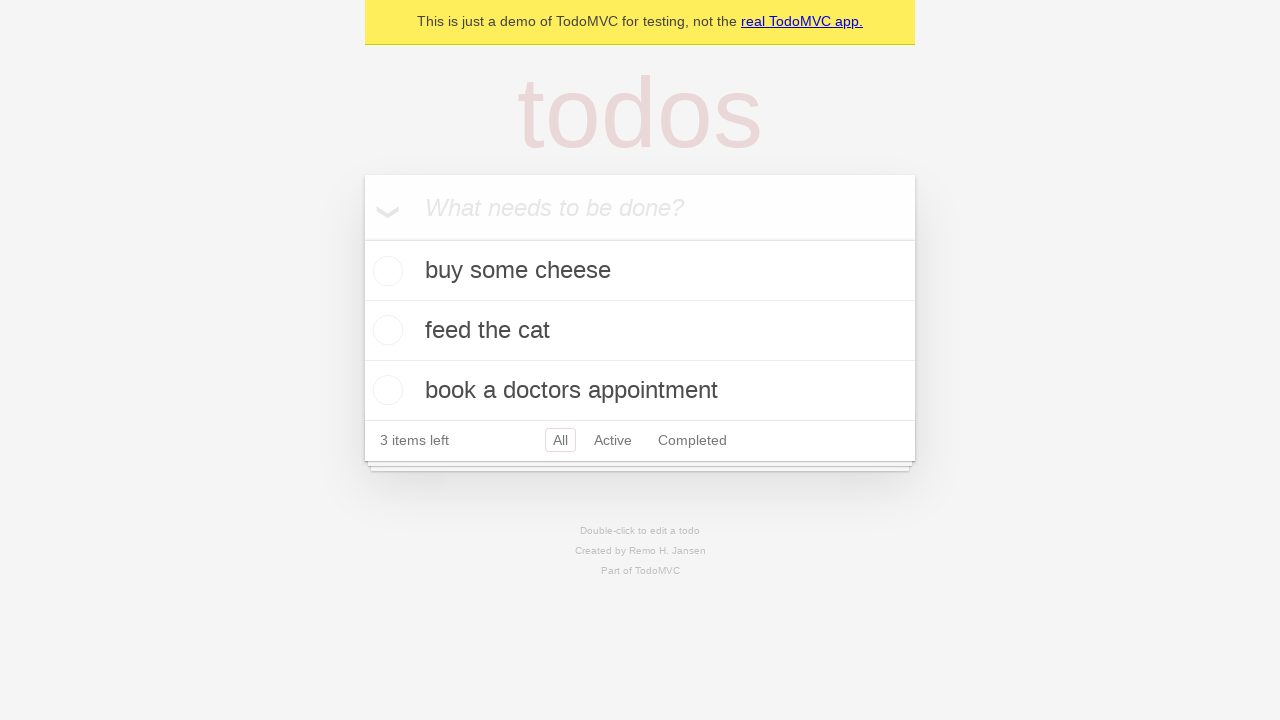